Tests various links on the DemoQA Links page by clicking them and verifying navigation, including handling new tabs

Starting URL: https://demoqa.com/links

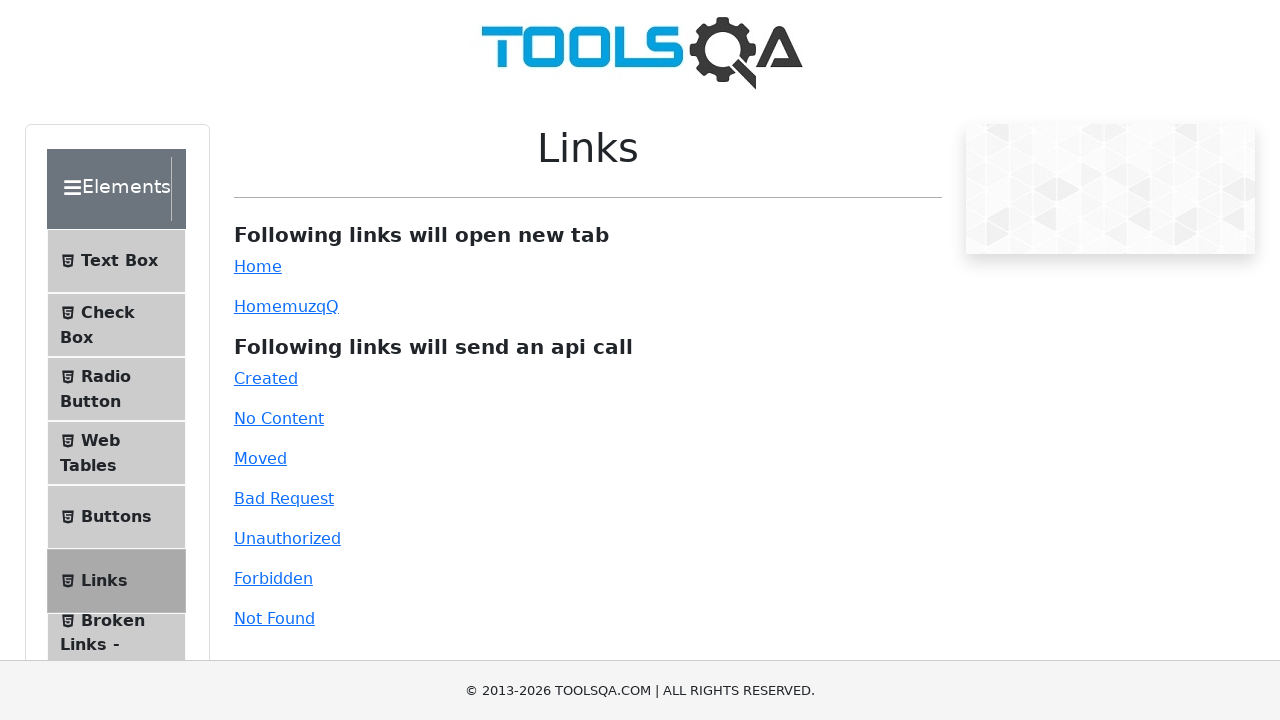

Set viewport size to 1920x1080
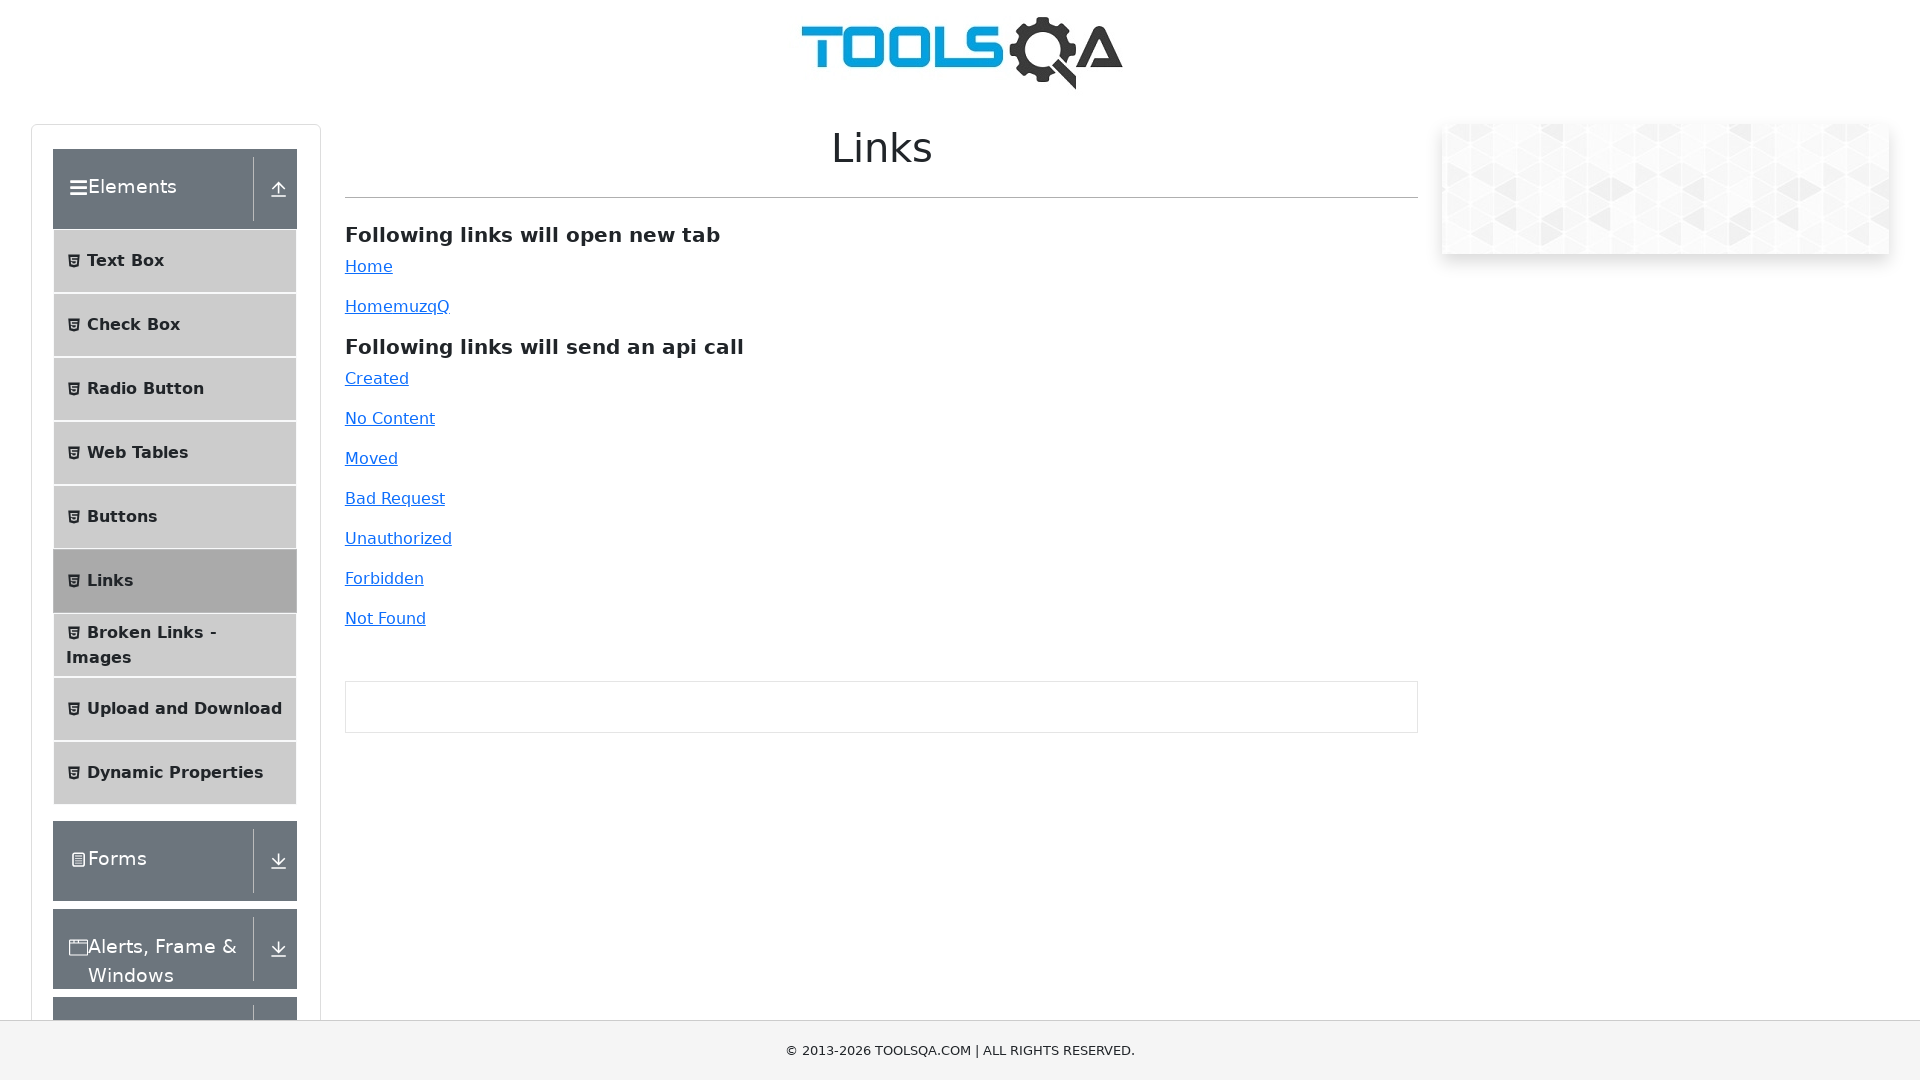

Clicked Home link which opened in new tab at (369, 266) on #simpleLink
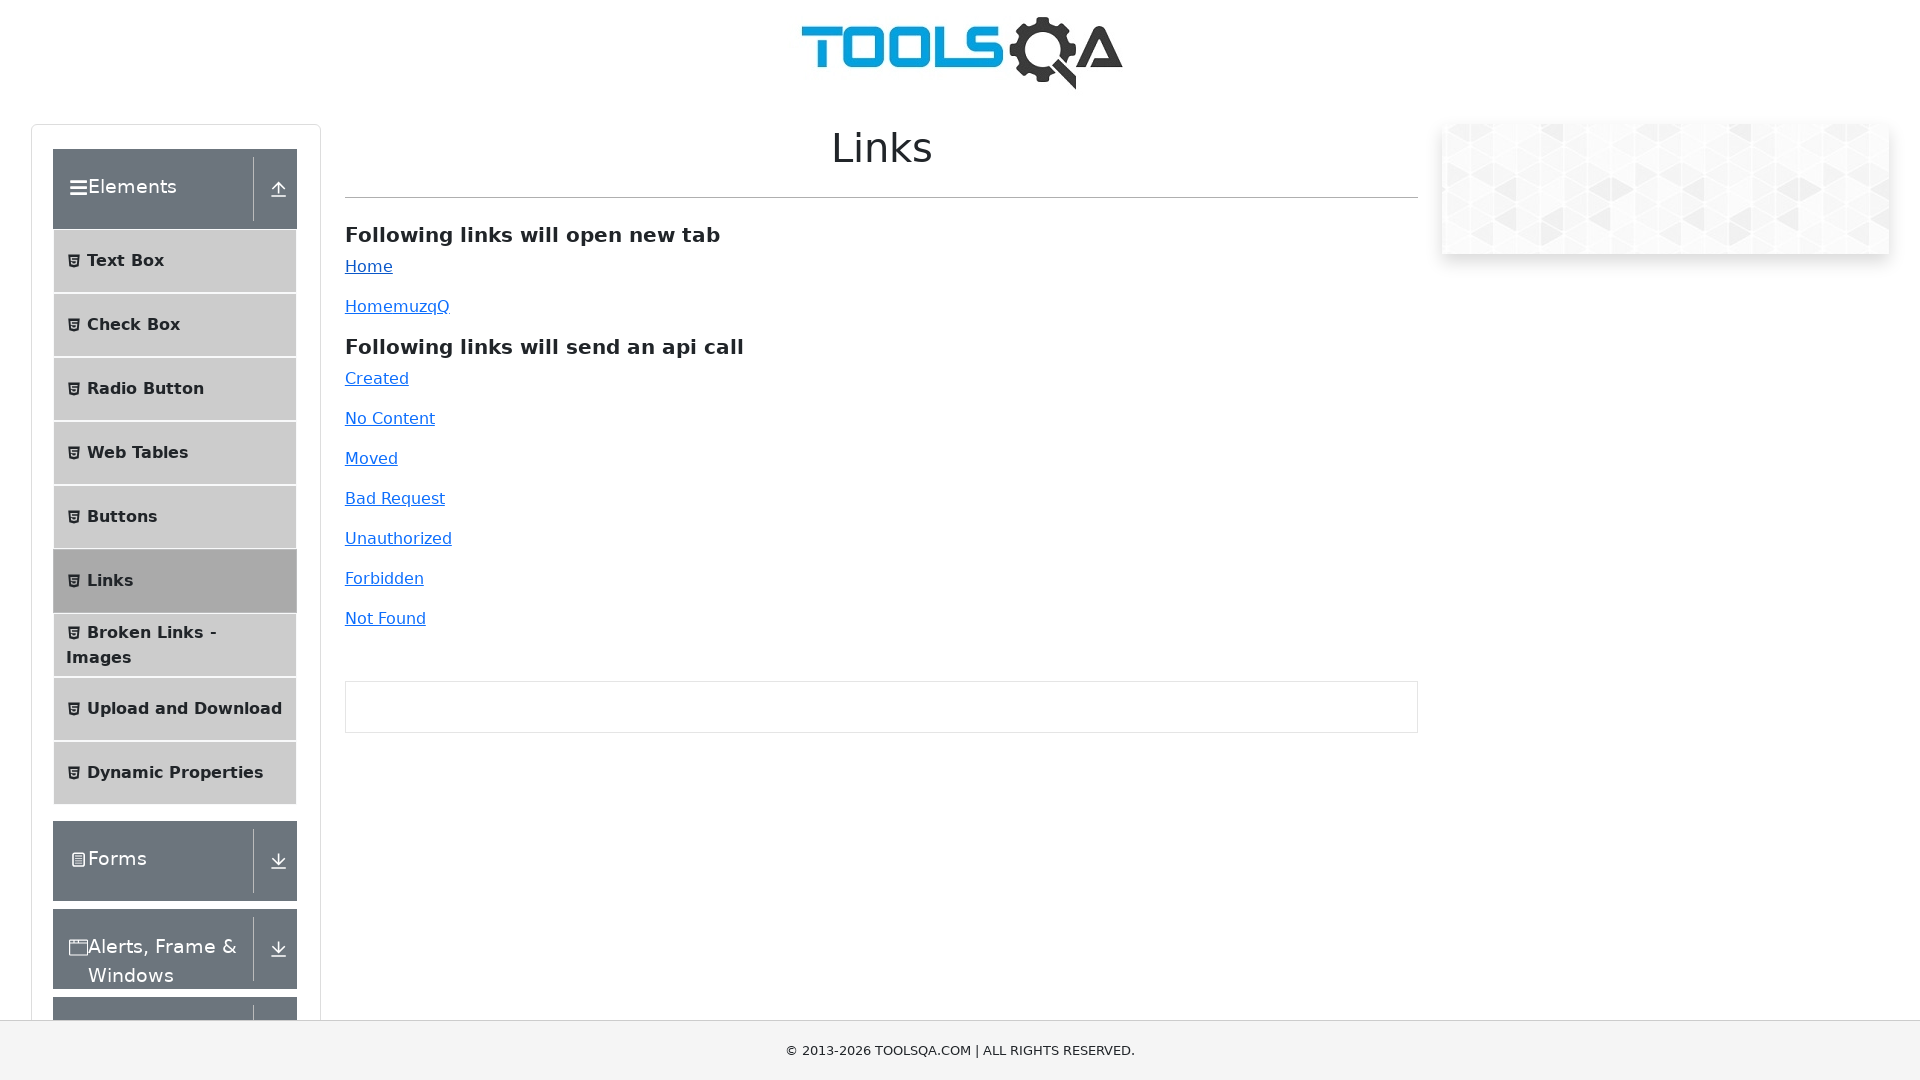

Verified Home link redirected to https://demoqa.com/
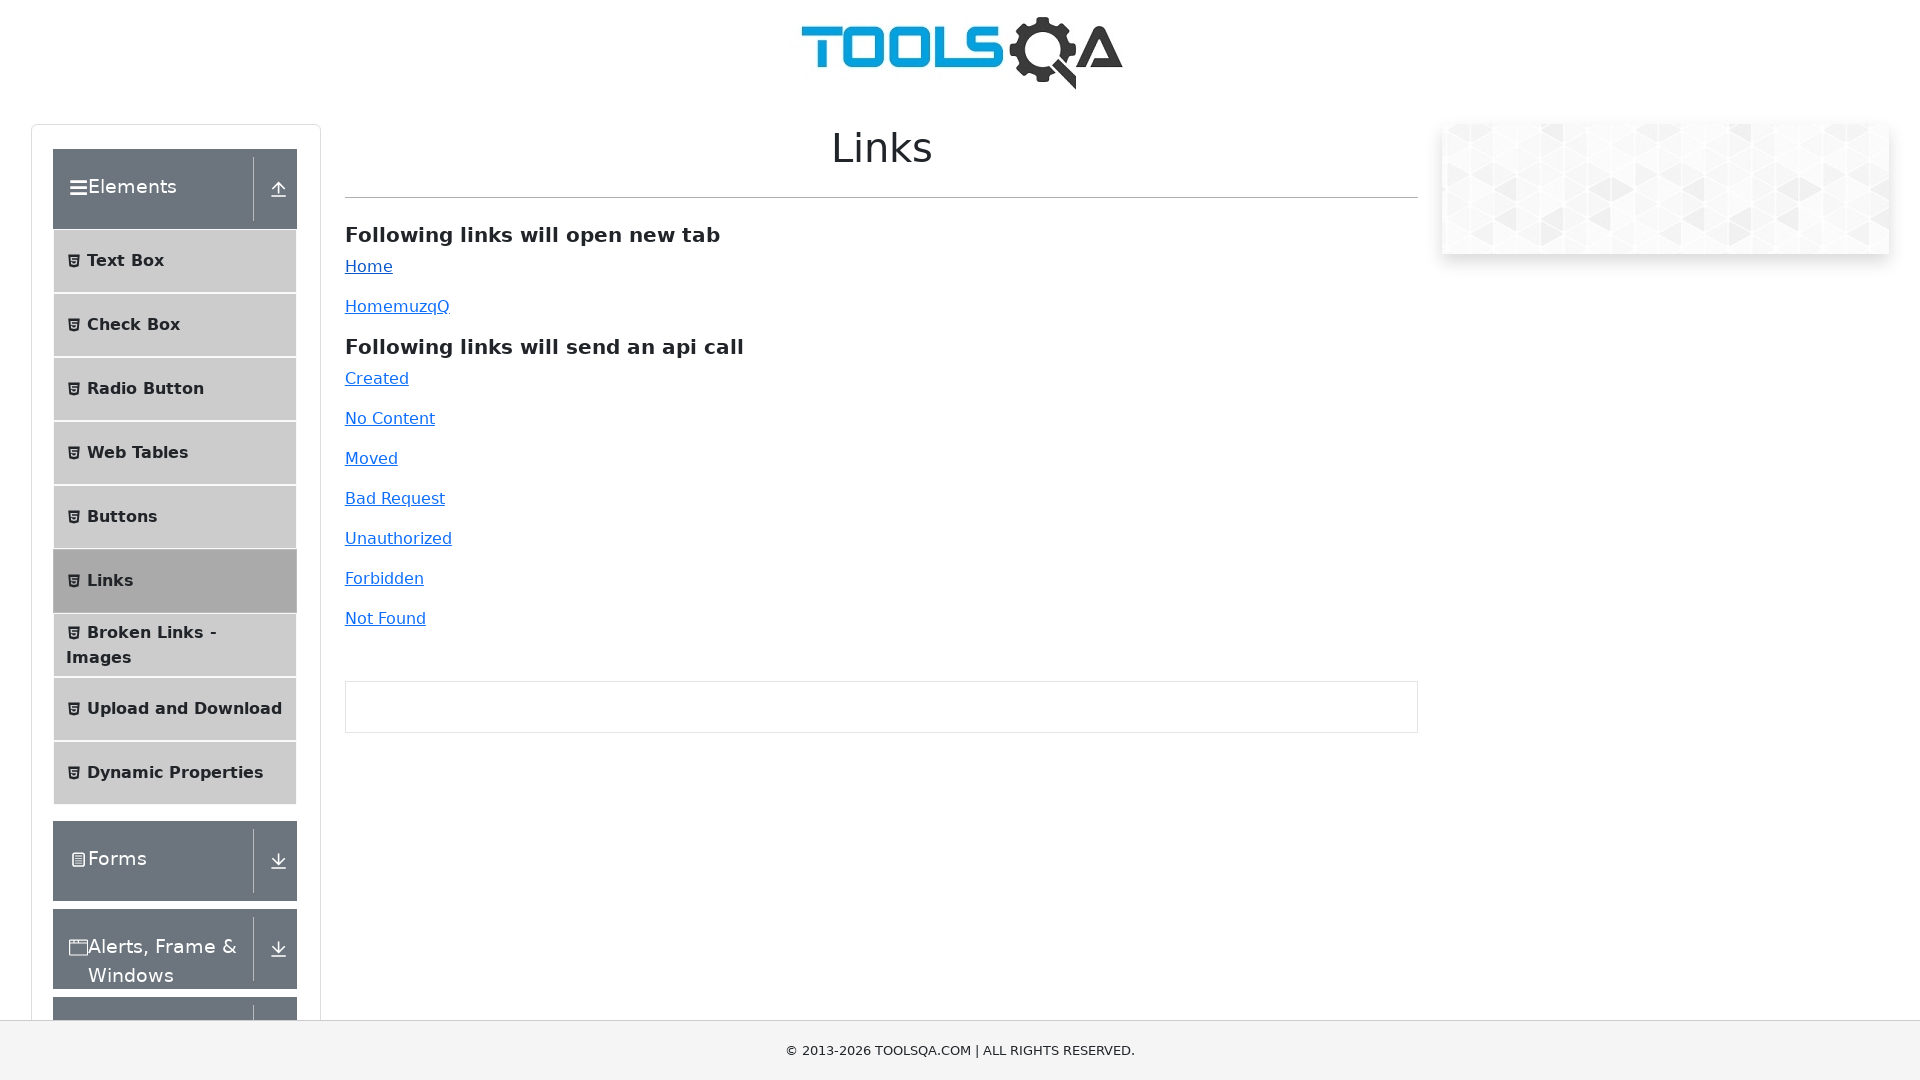

Closed the new tab
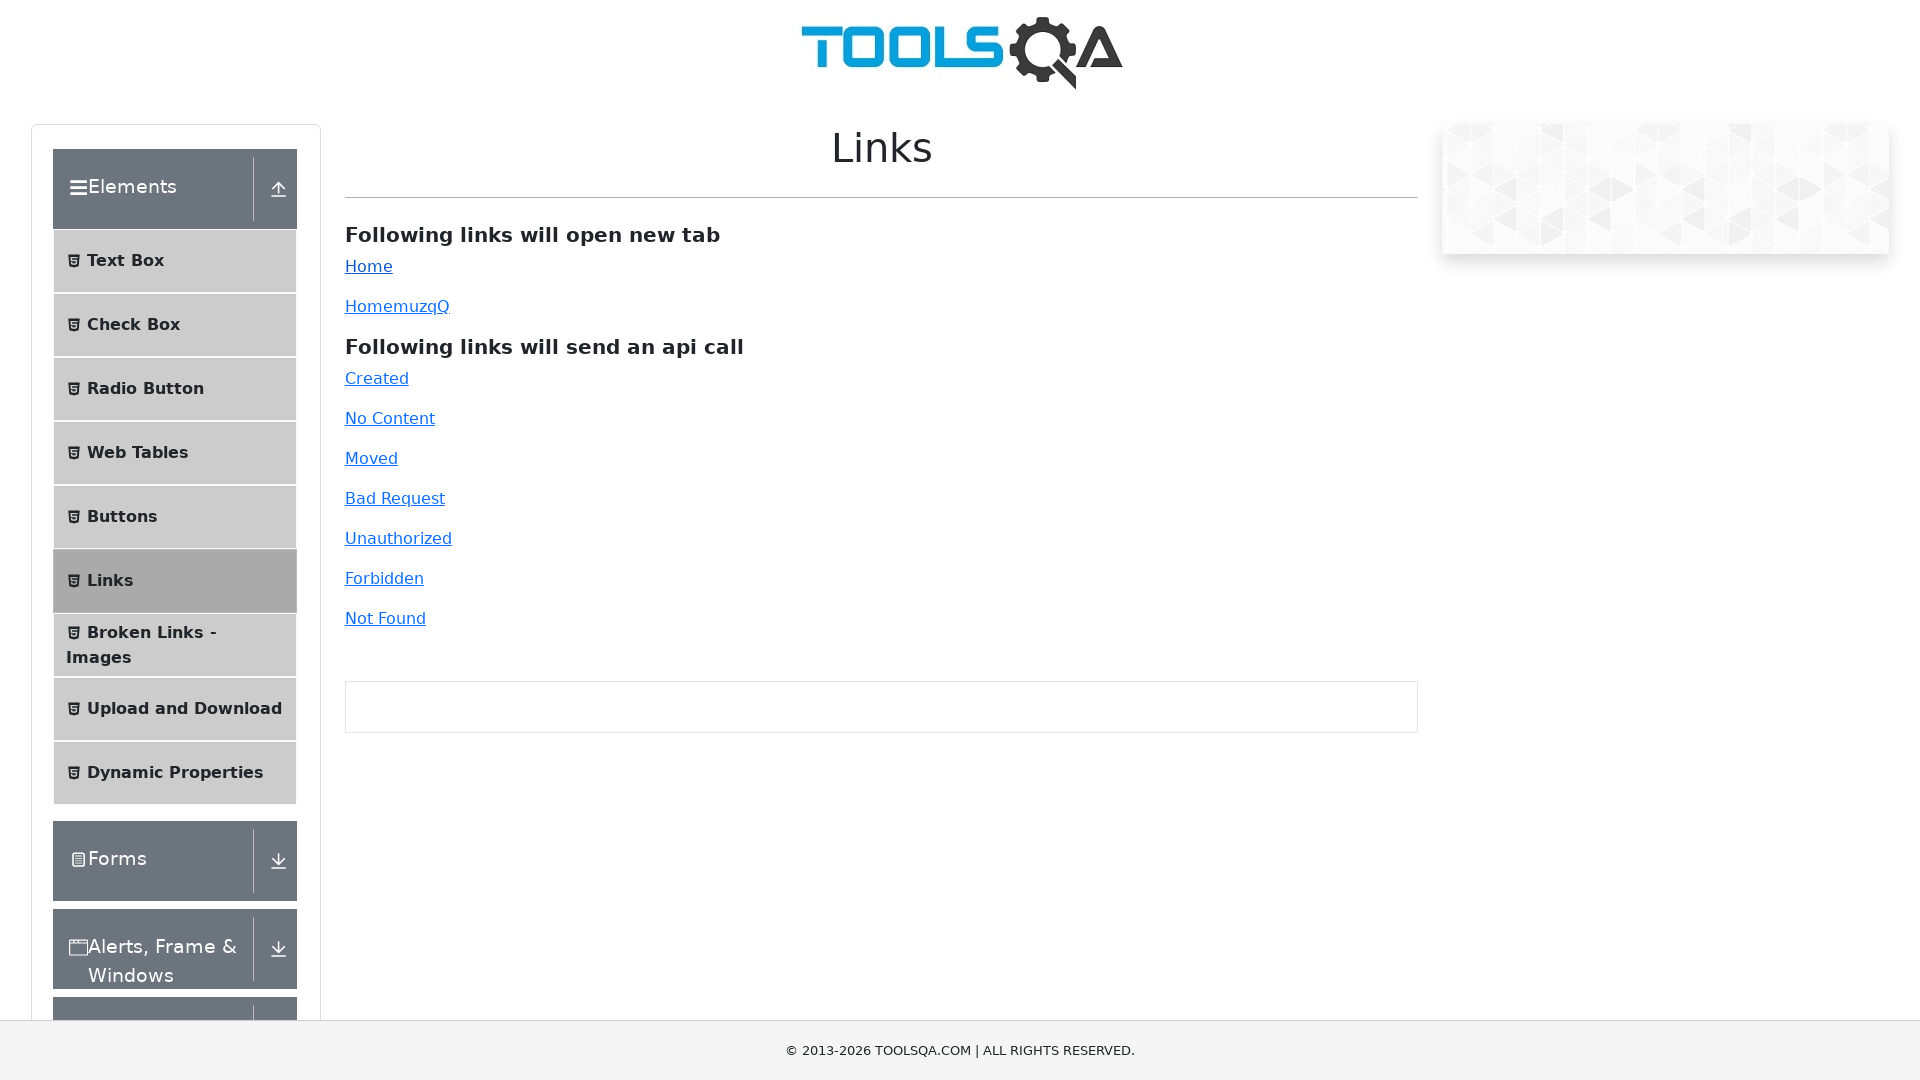

Retrieved Created link URL: javascript:throw new Error('React has blocked a javascript: URL as a security precaution.')
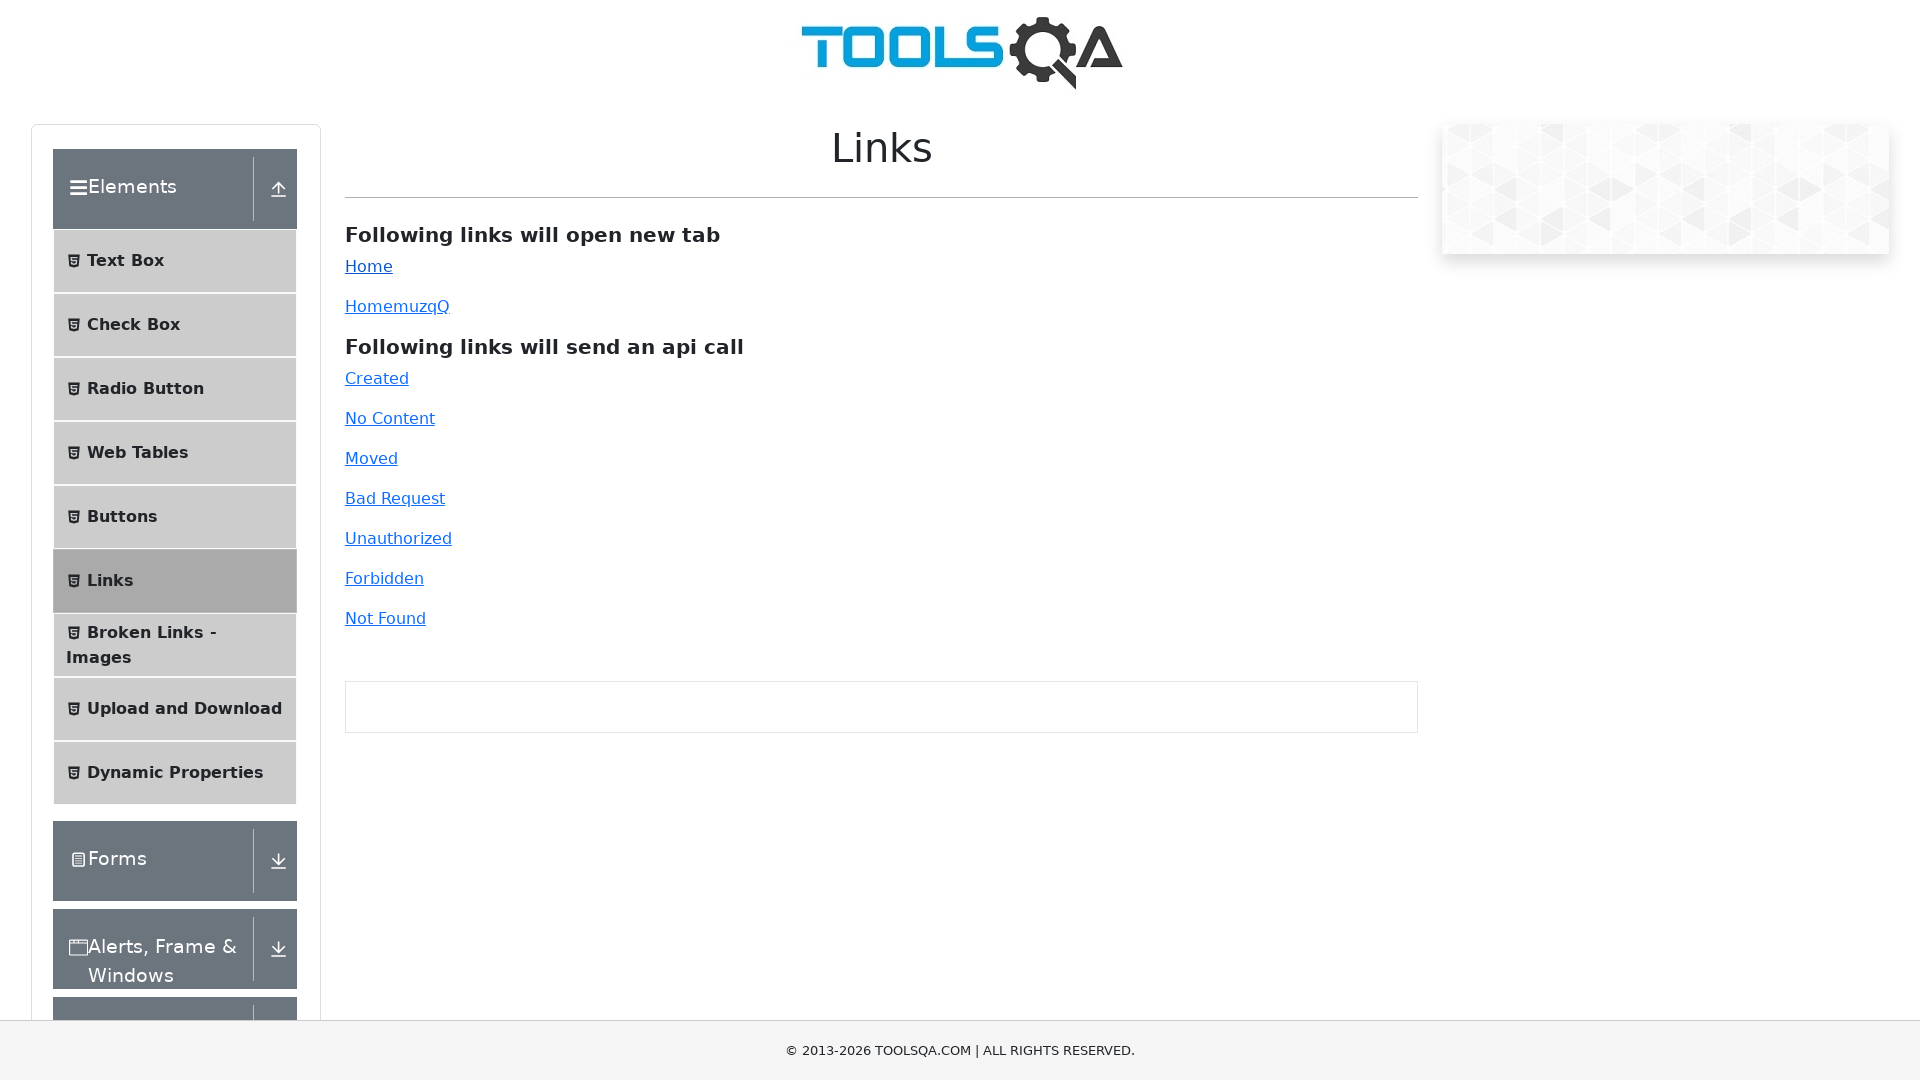

Retrieved No Content link URL: javascript:throw new Error('React has blocked a javascript: URL as a security precaution.')
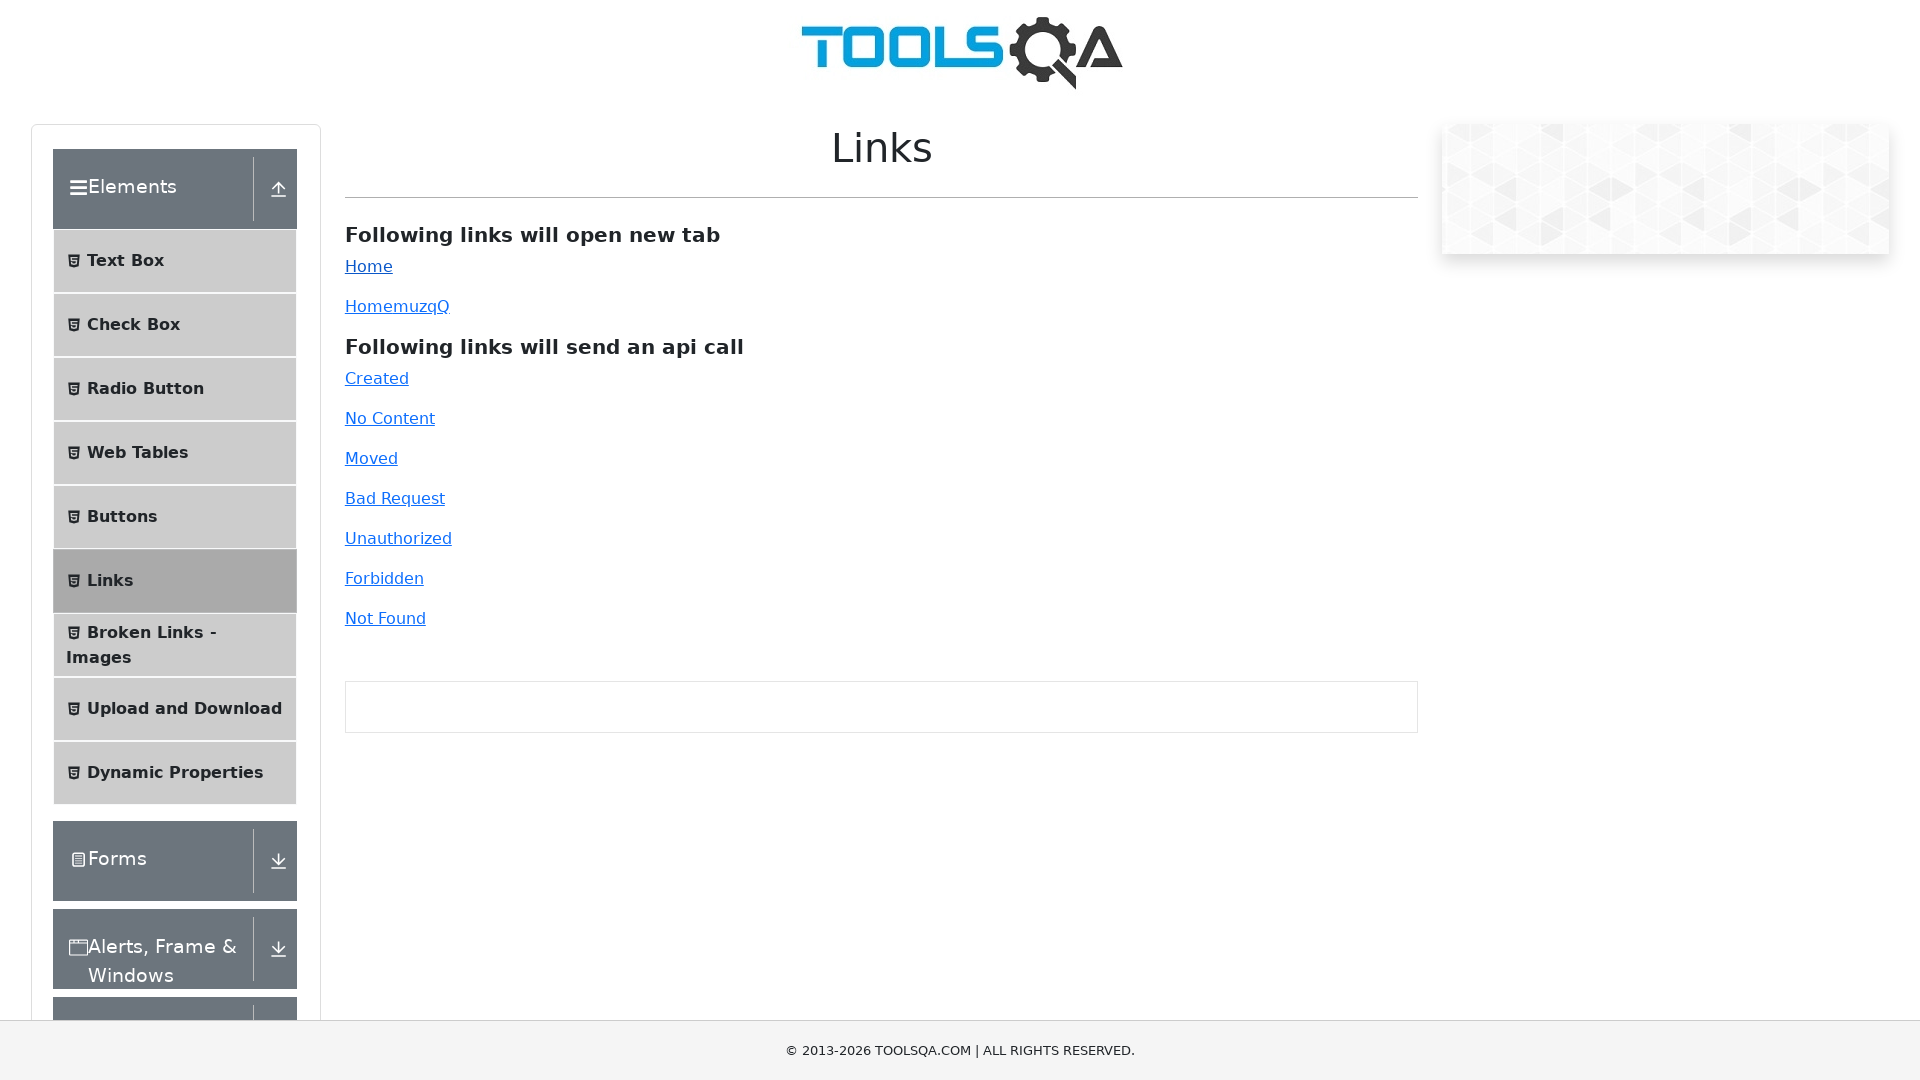

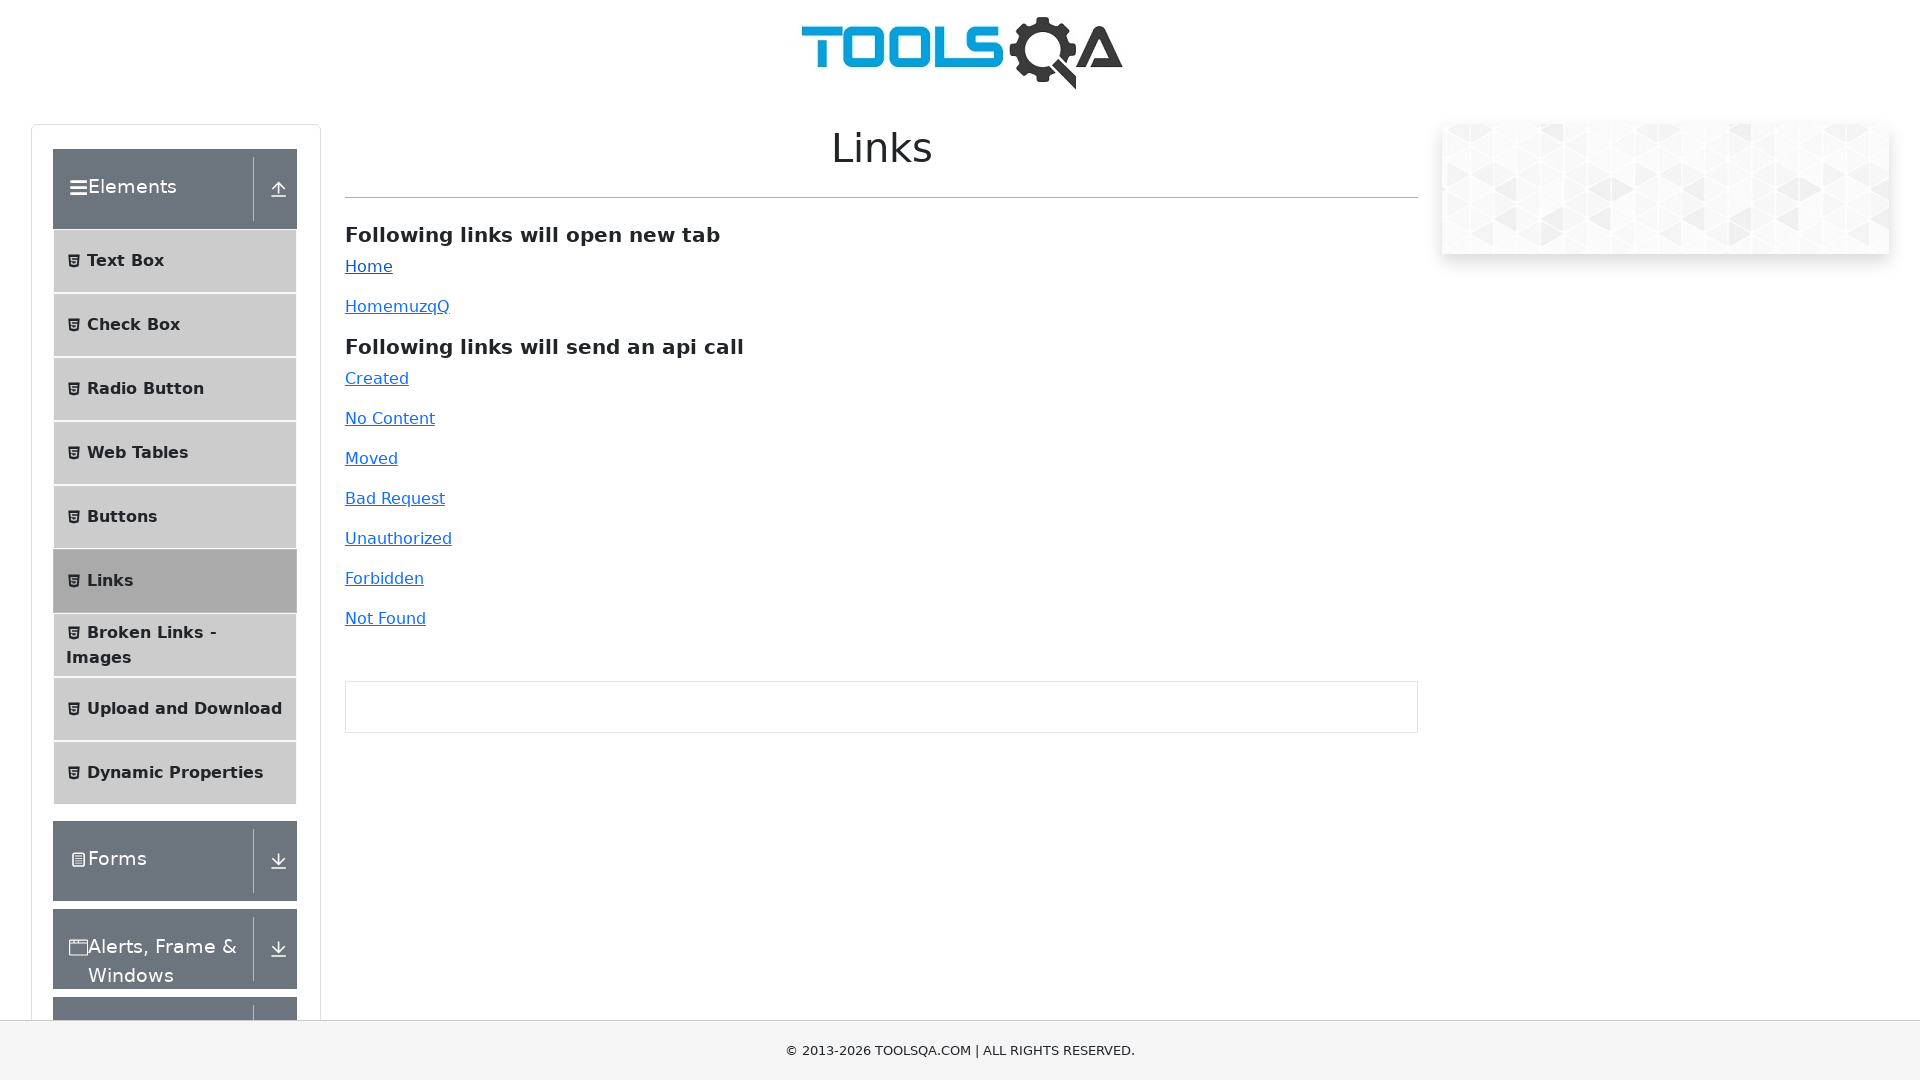